Waits for a price element to display '100', clicks a book button, solves a mathematical equation displayed on the page, and submits the answer

Starting URL: http://suninjuly.github.io/explicit_wait2.html

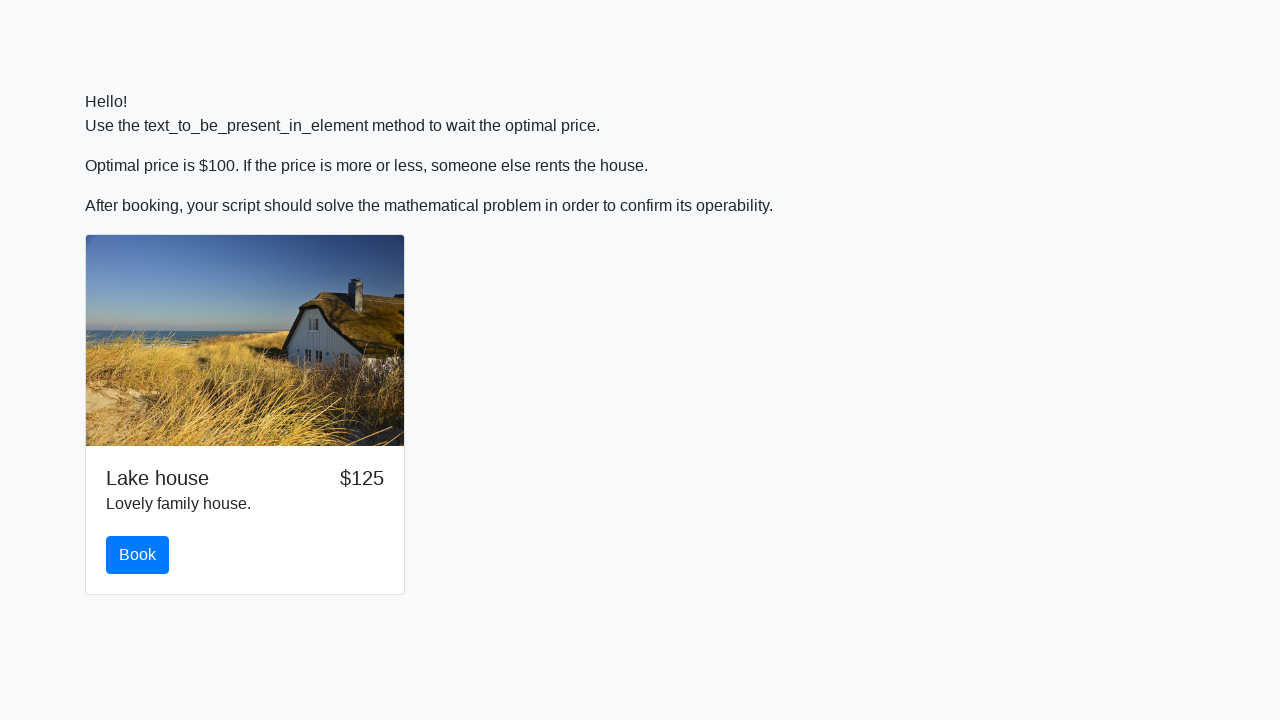

Waited for price element to display '100'
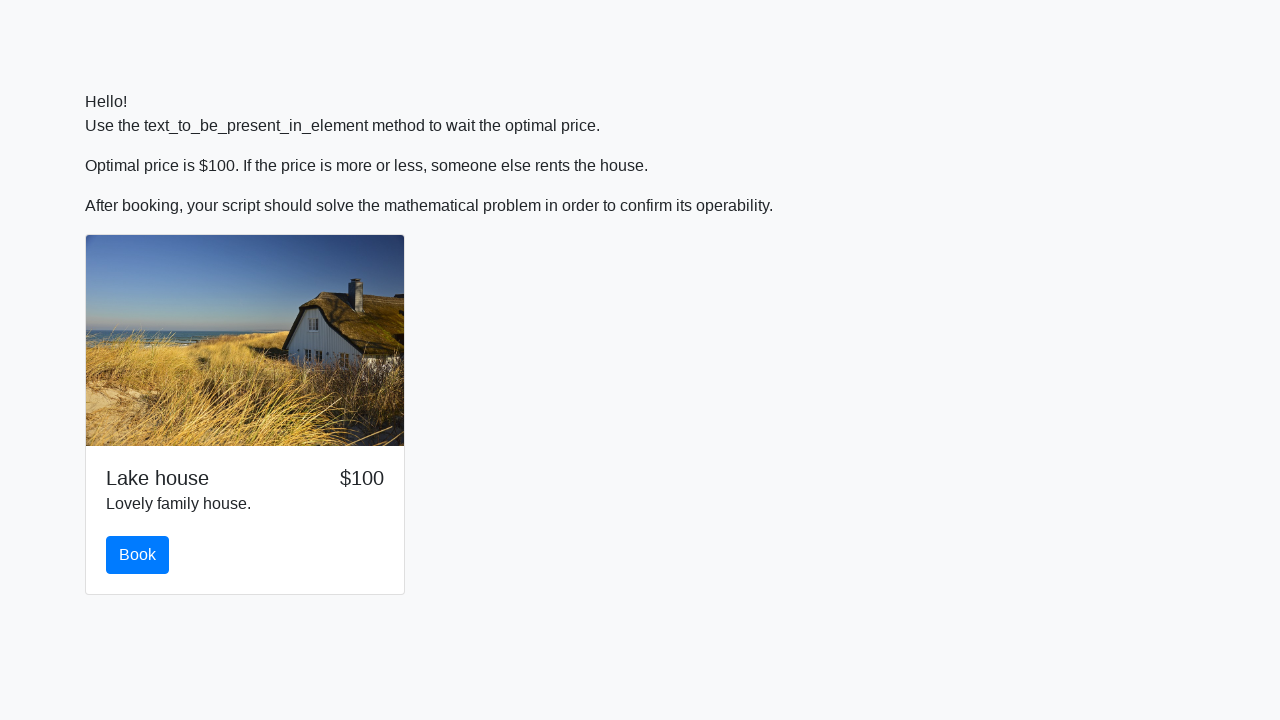

Clicked the book button at (138, 555) on #book
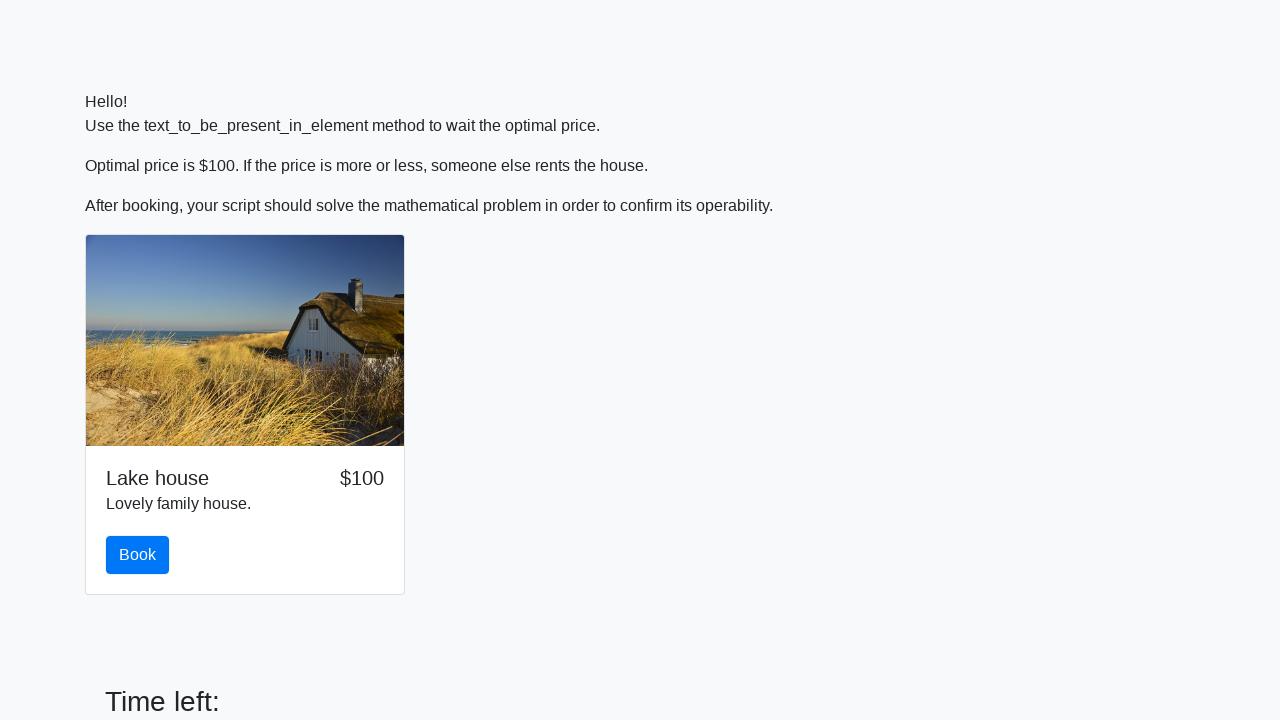

Retrieved input value: 165
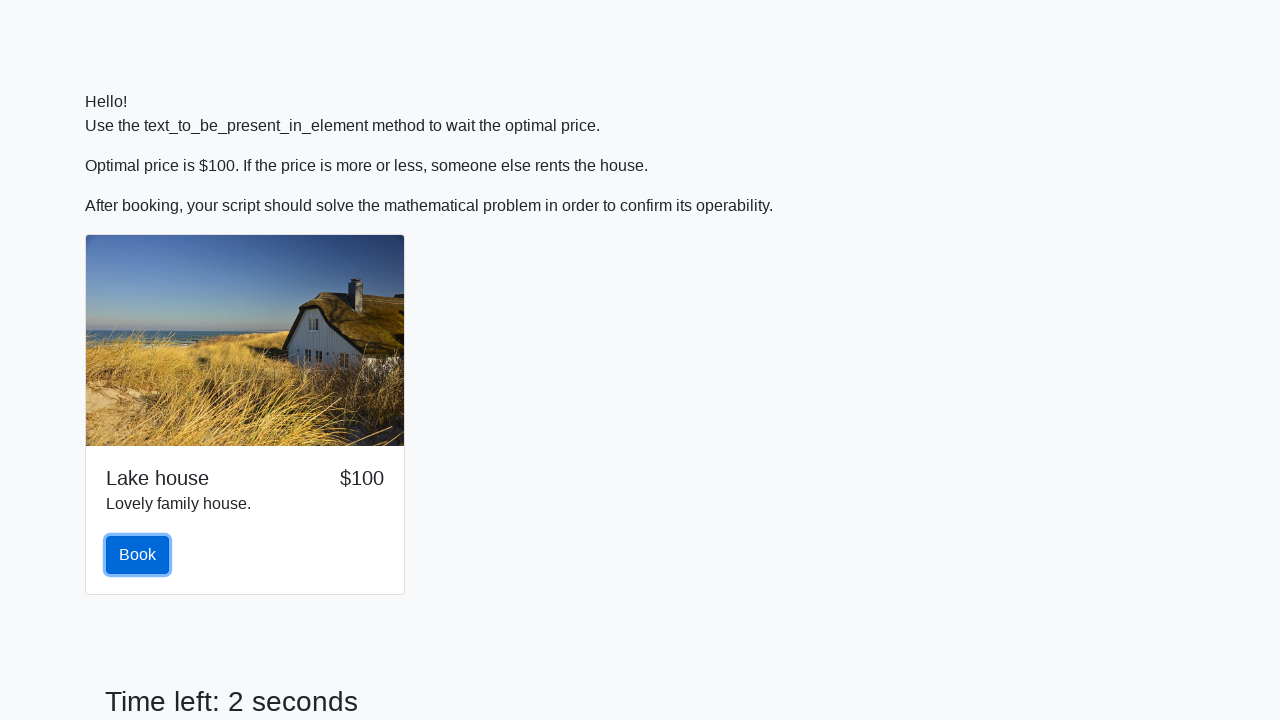

Calculated answer: 2.482701499680567 using formula log(abs(12*sin(165)))
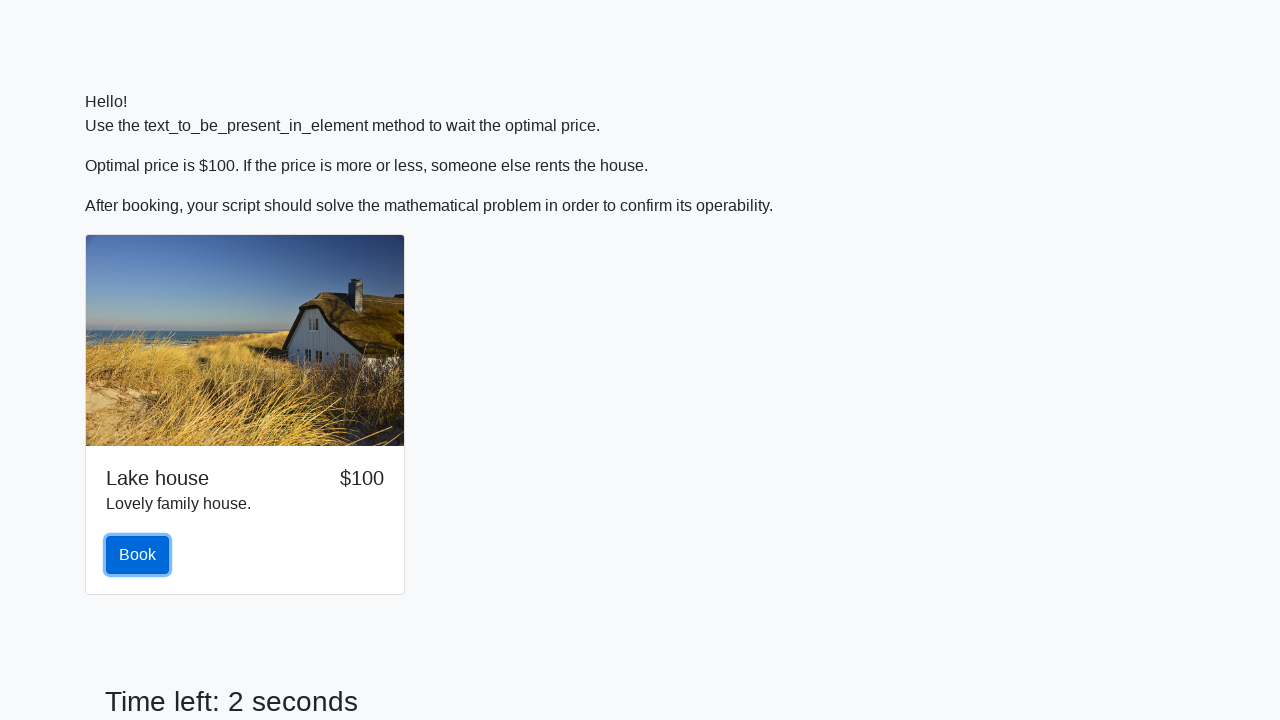

Filled answer field with calculated value: 2.482701499680567 on #answer
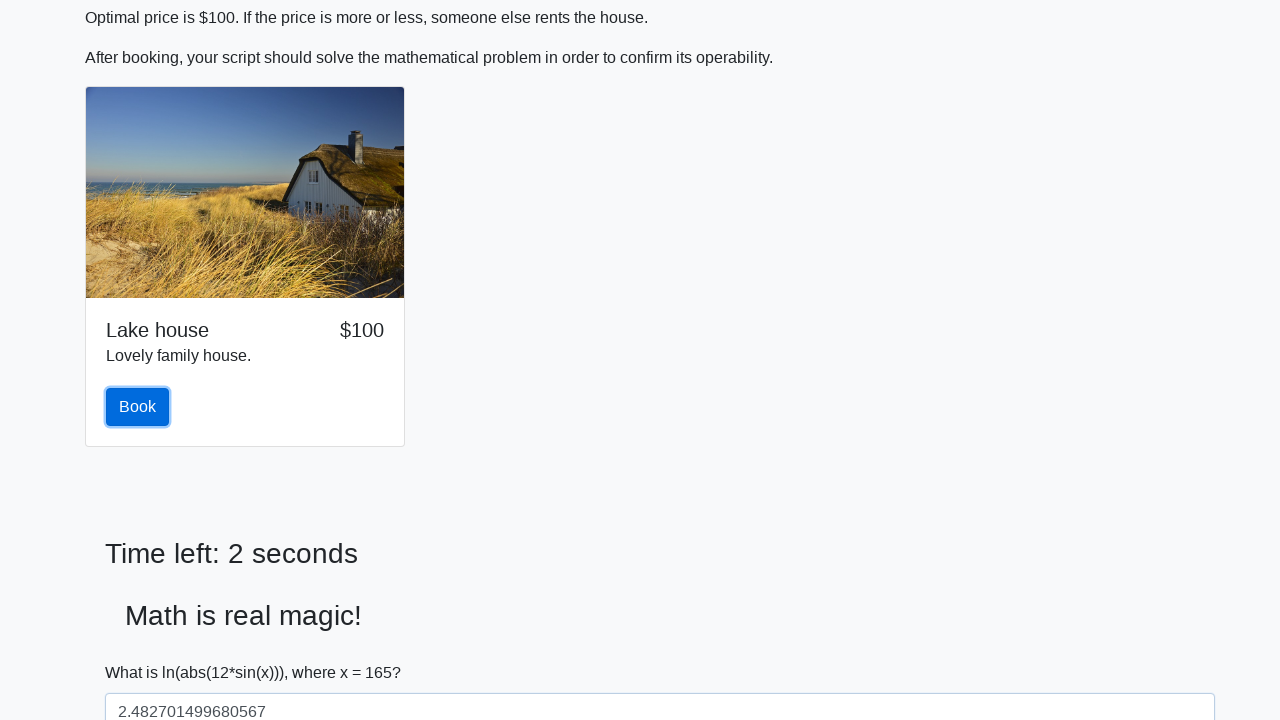

Clicked Submit button to submit the answer at (143, 651) on button:text('Submit')
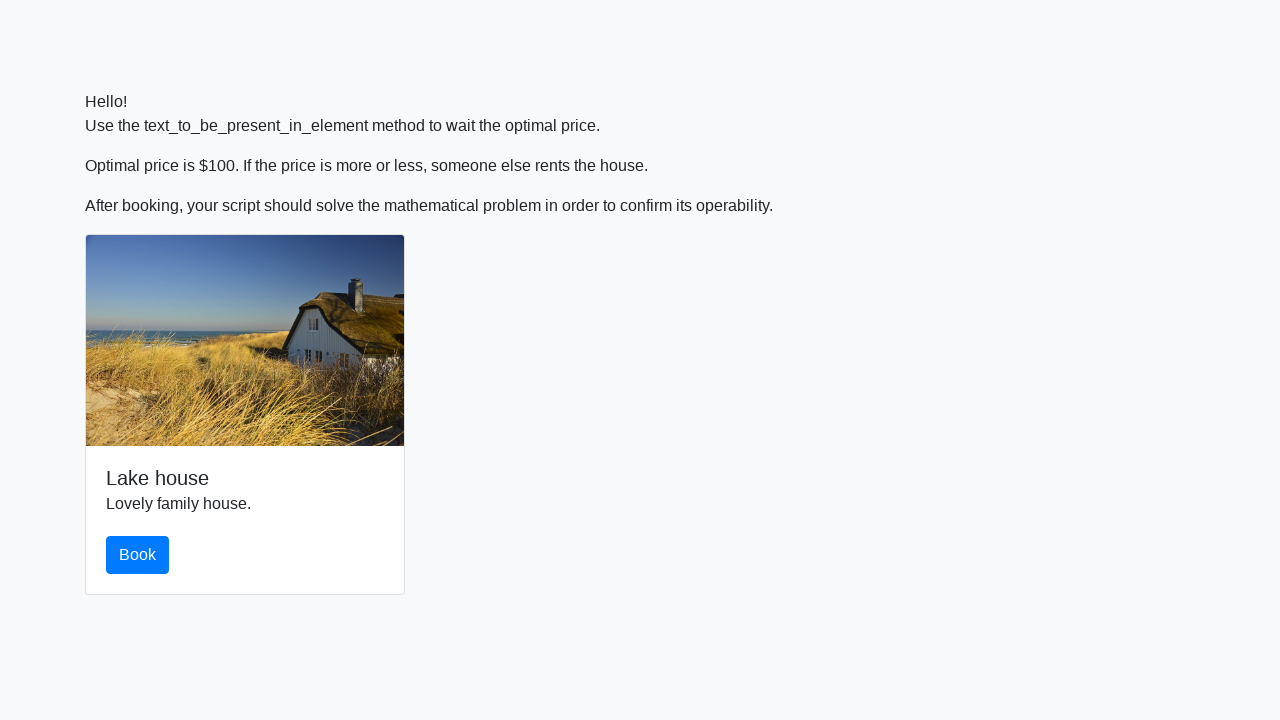

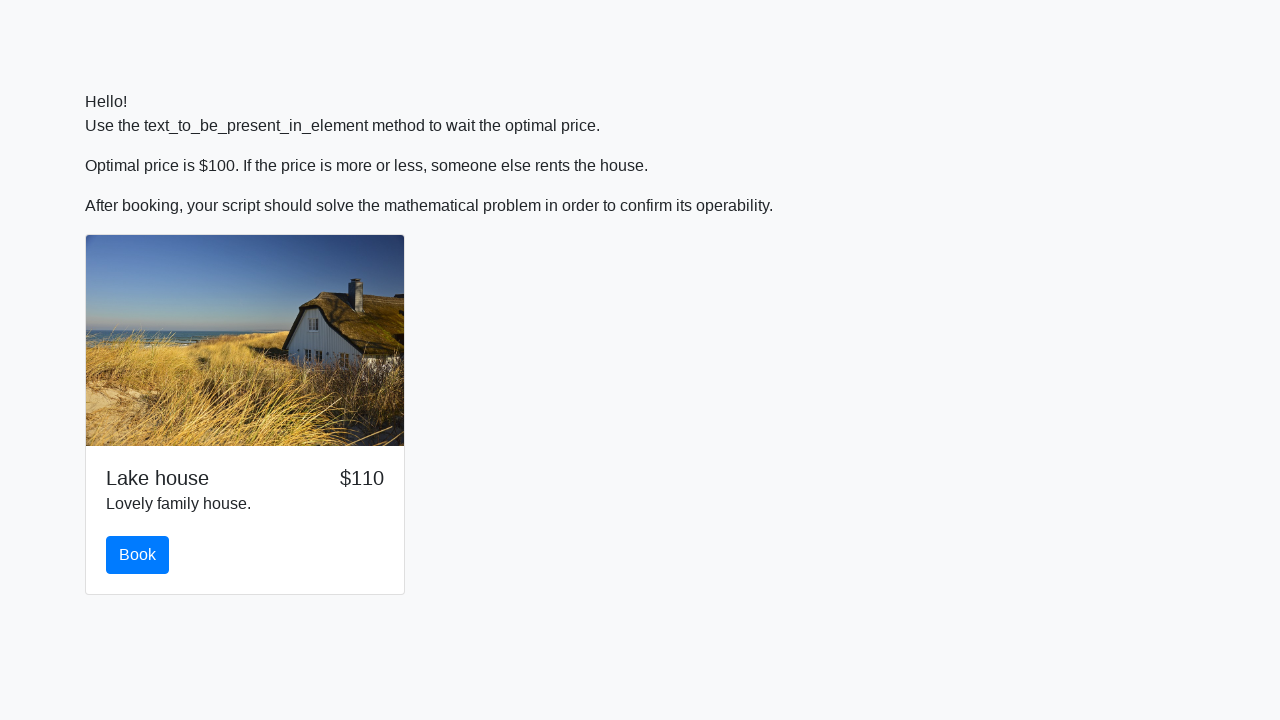